Tests tooltip functionality by hovering over an input field and verifying the tooltip appears with correct text

Starting URL: https://automationfc.github.io/jquery-tooltip/

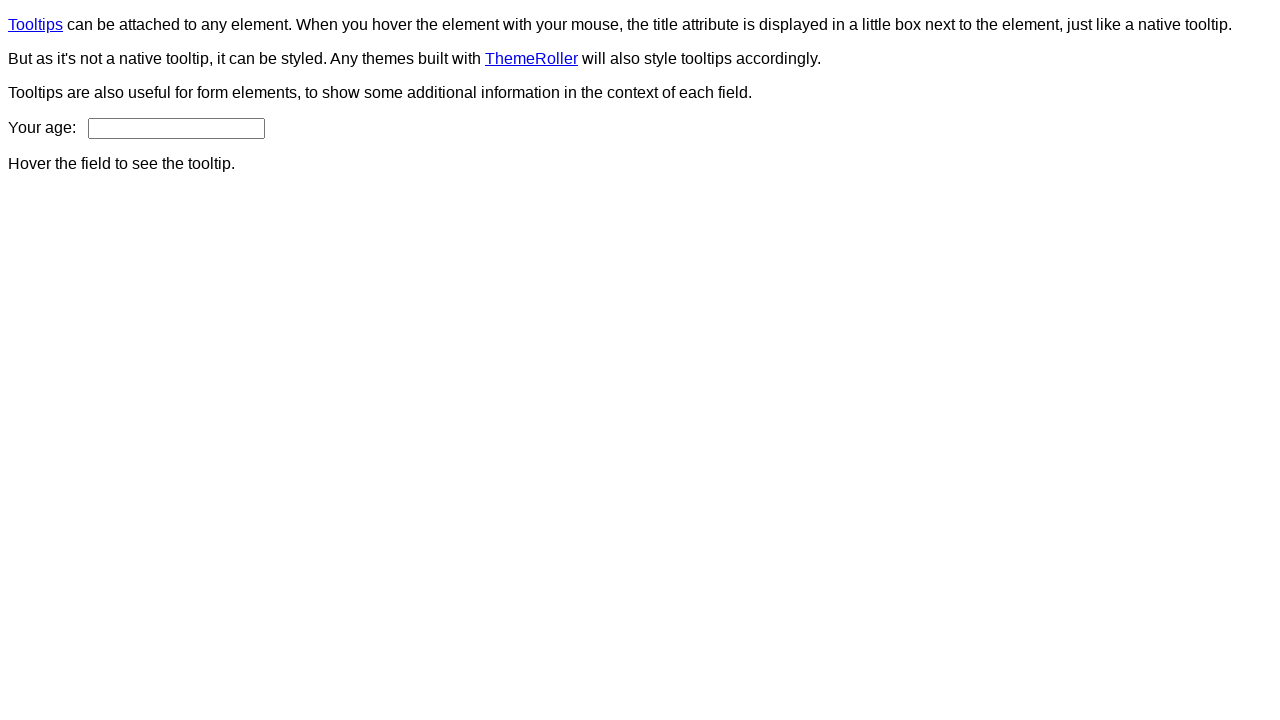

Navigated to jQuery tooltip test page
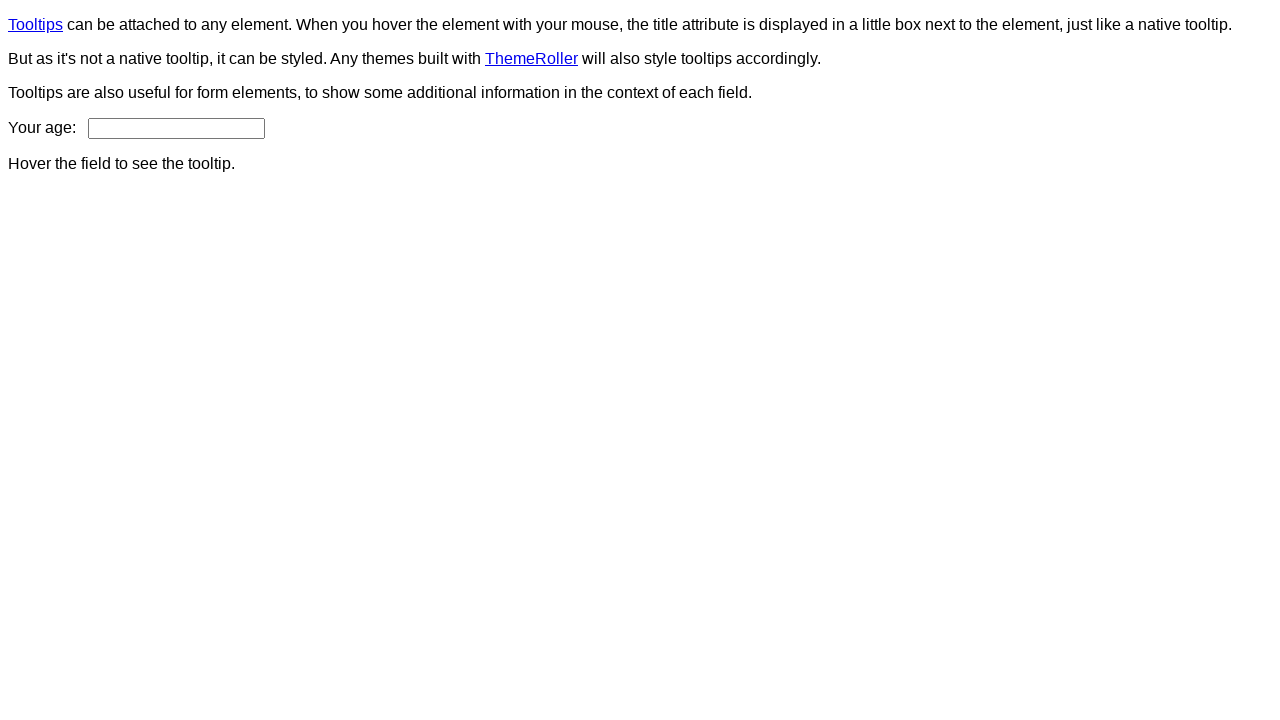

Hovered over age input field to trigger tooltip at (176, 128) on input#age
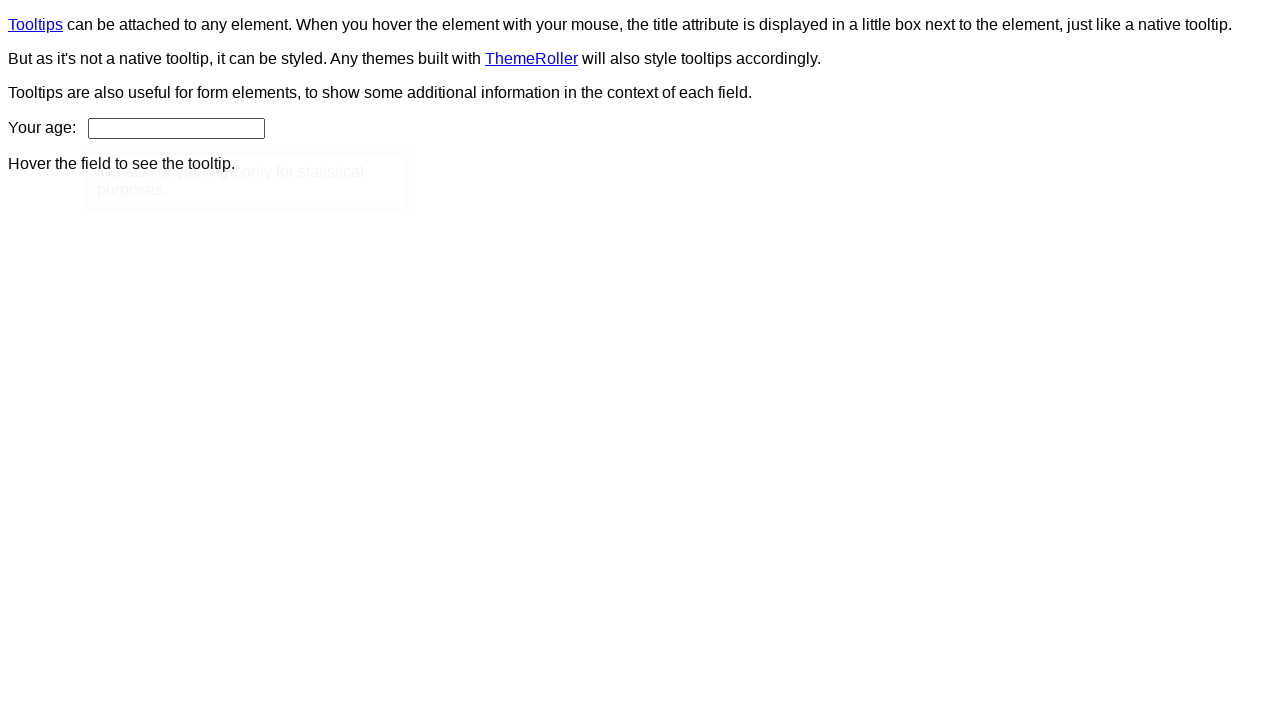

Confirmed tooltip is visible
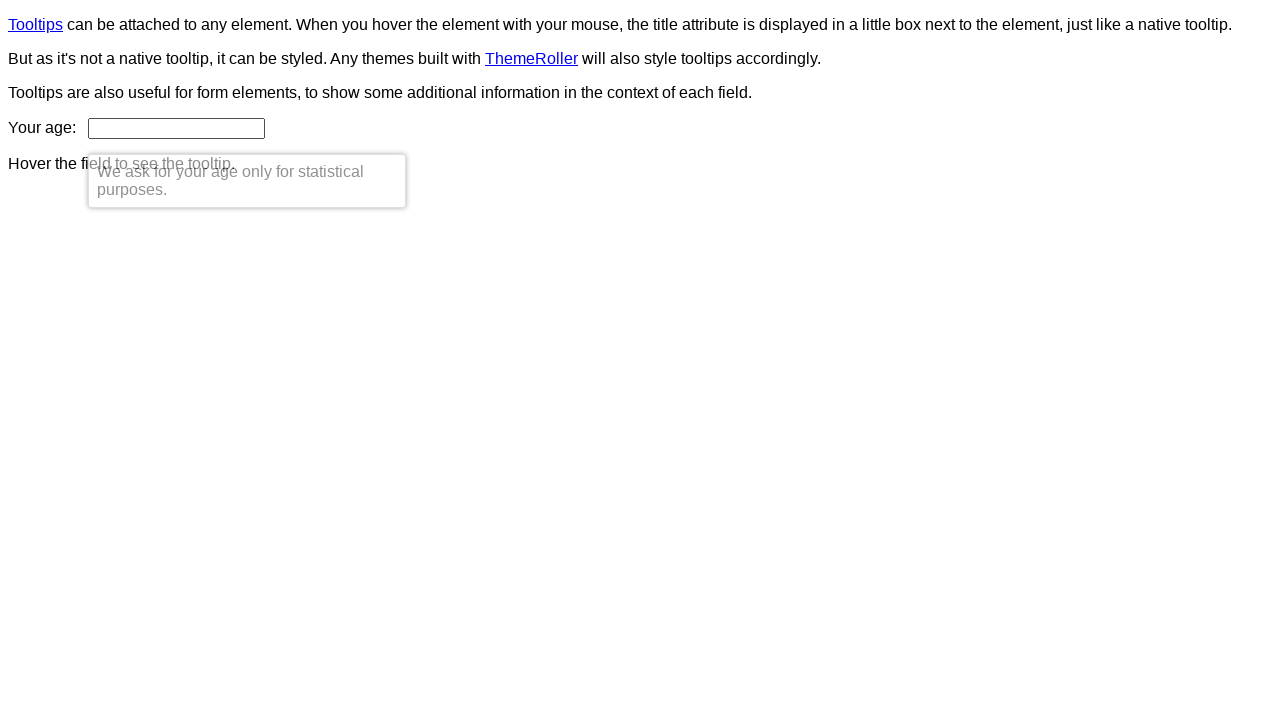

Verified tooltip text matches expected message: 'We ask for your age only for statistical purposes.'
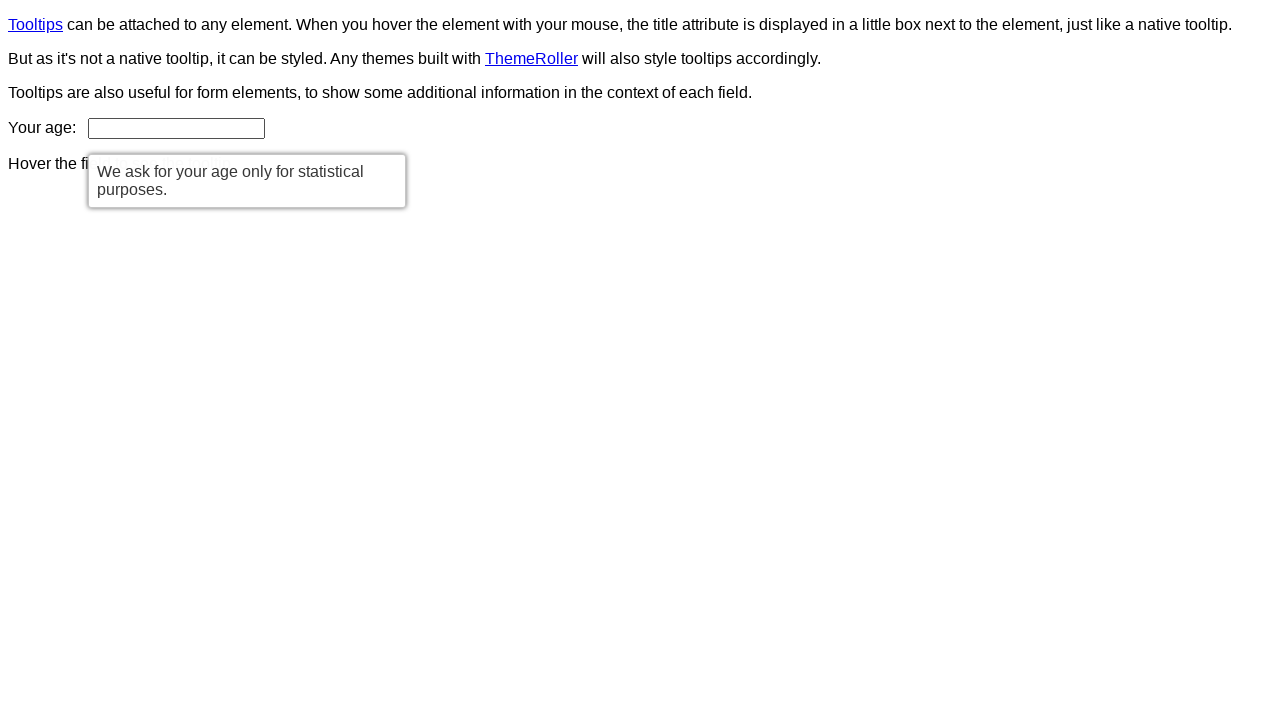

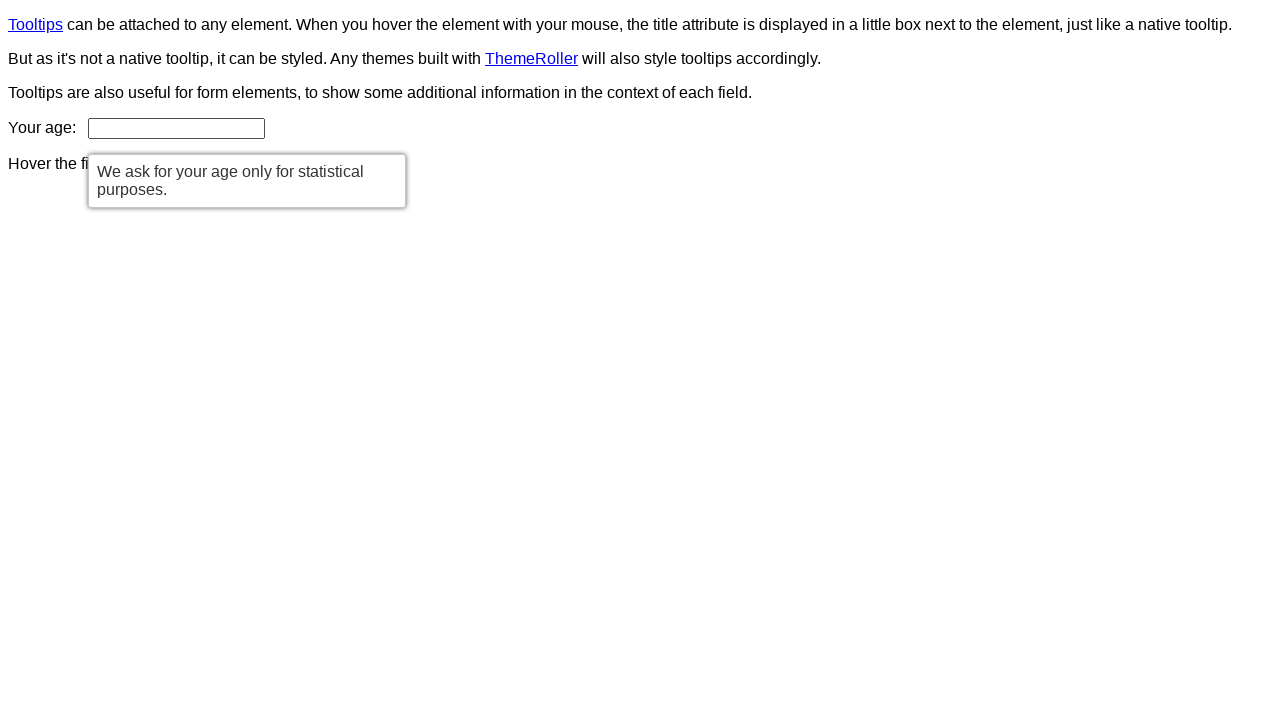